Tests adding multiple items to the TodoMVC React todo list

Starting URL: https://todomvc.com/examples/react/dist/

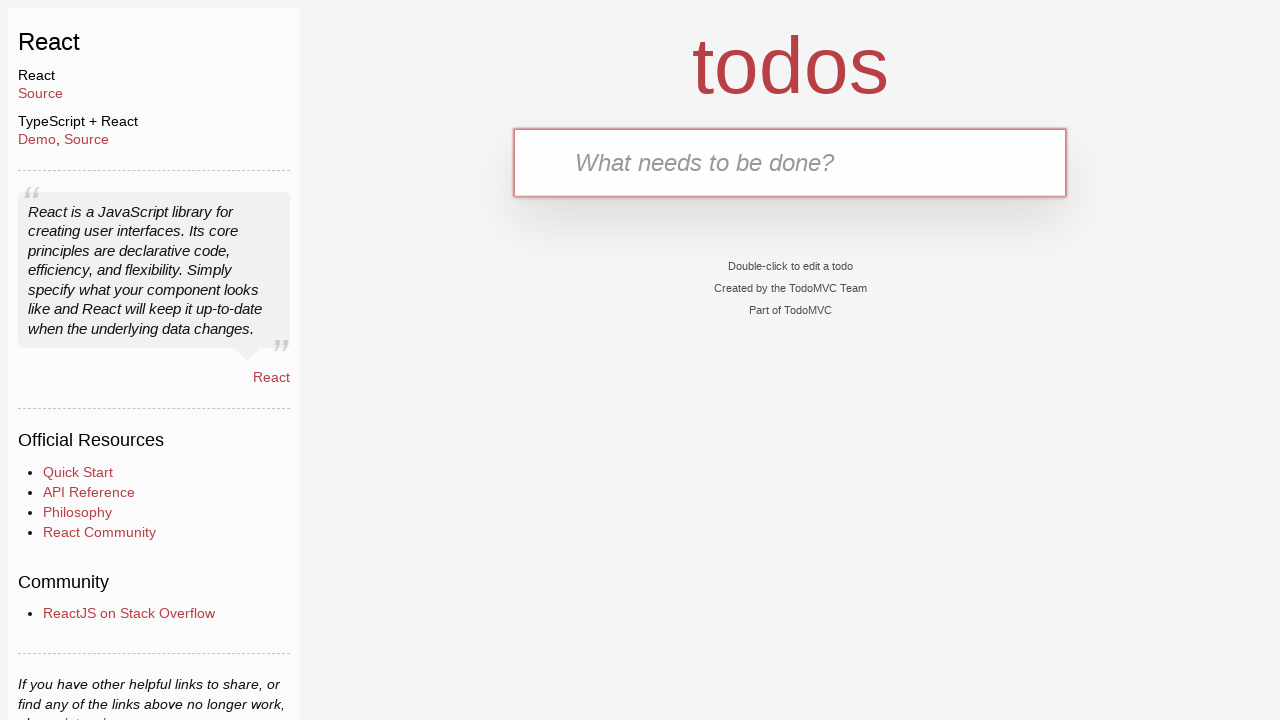

Filled new todo input with 'Buy Sweets' on .new-todo
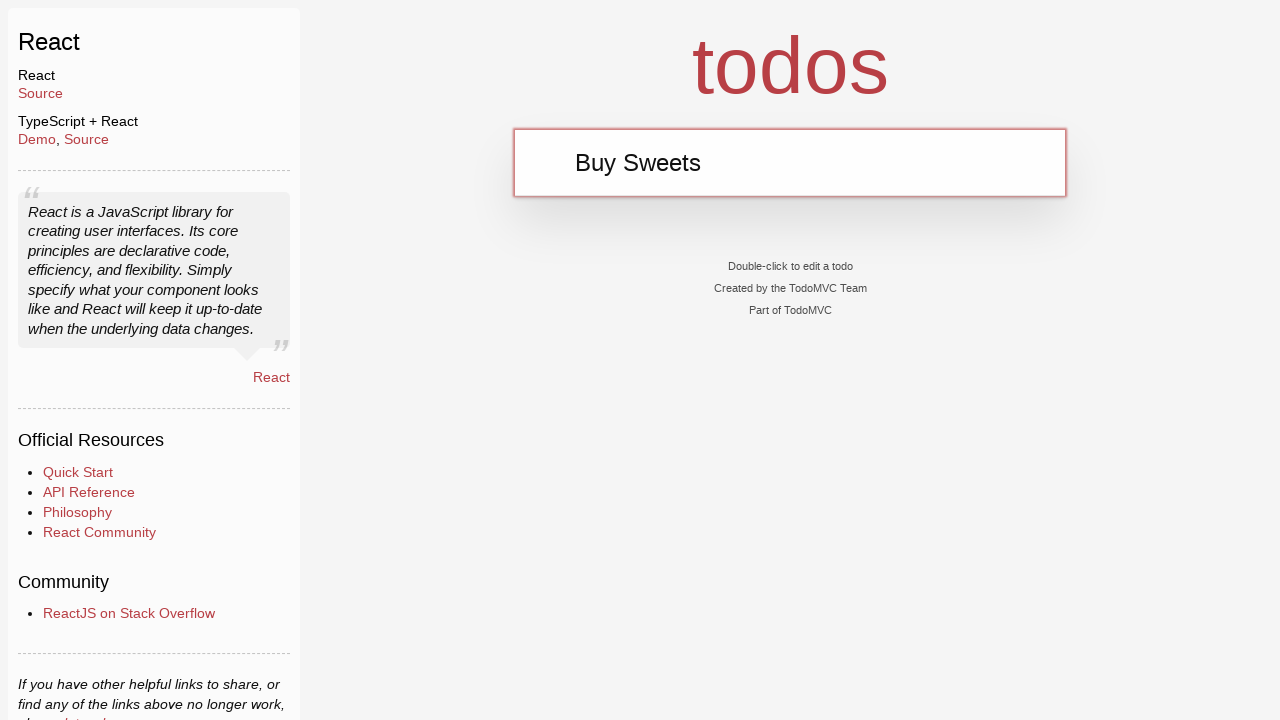

Pressed Enter to add 'Buy Sweets' to the list on .new-todo
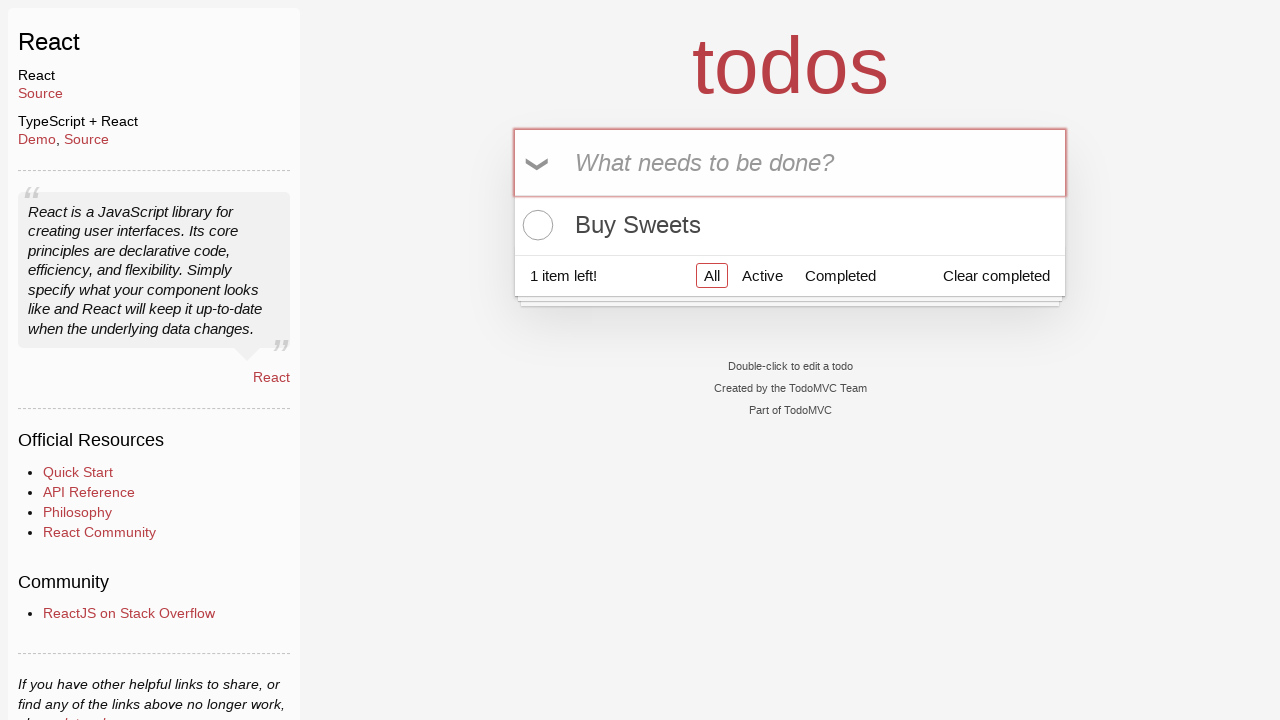

Filled new todo input with 'Walk the dog' on .new-todo
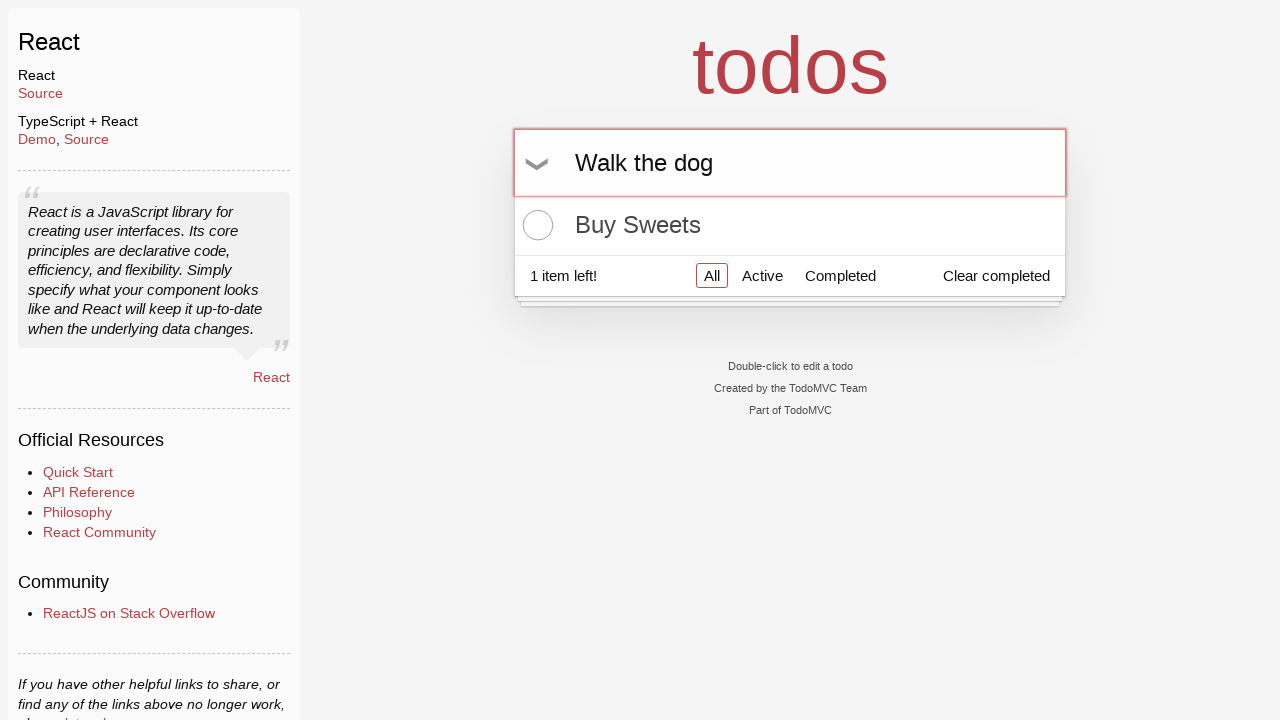

Pressed Enter to add 'Walk the dog' to the list on .new-todo
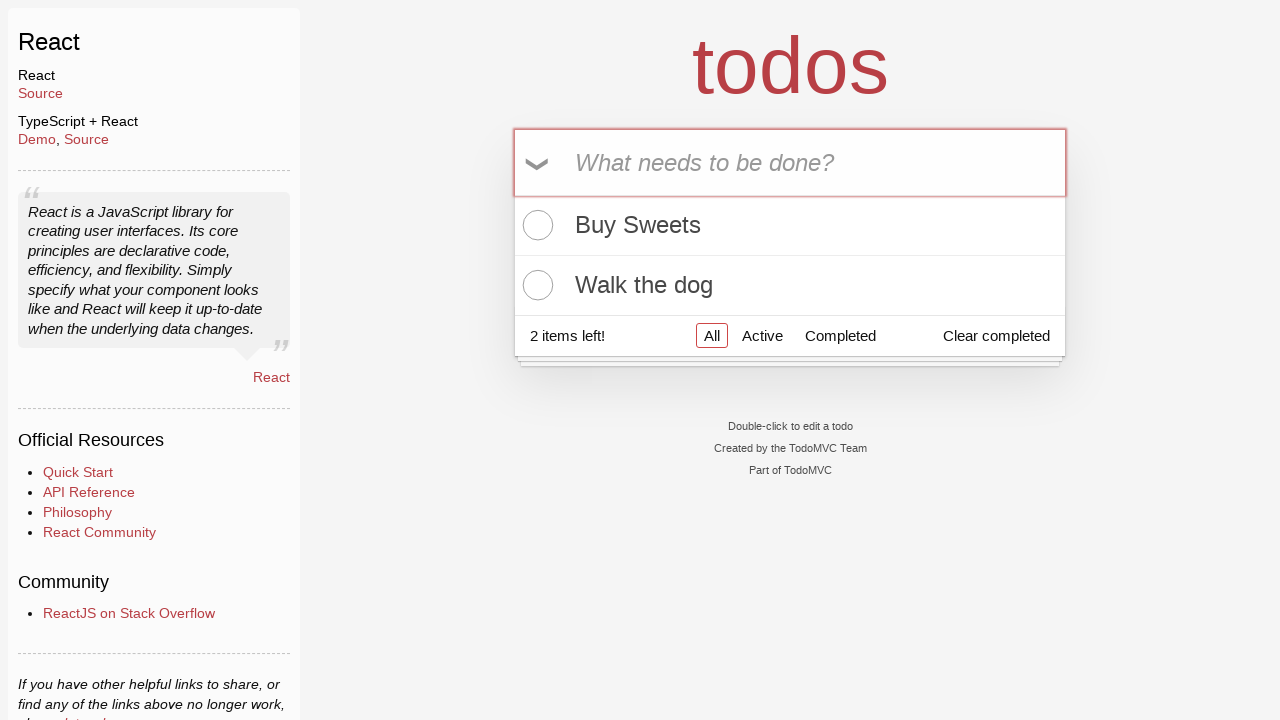

Filled new todo input with 'Talk to Gary' on .new-todo
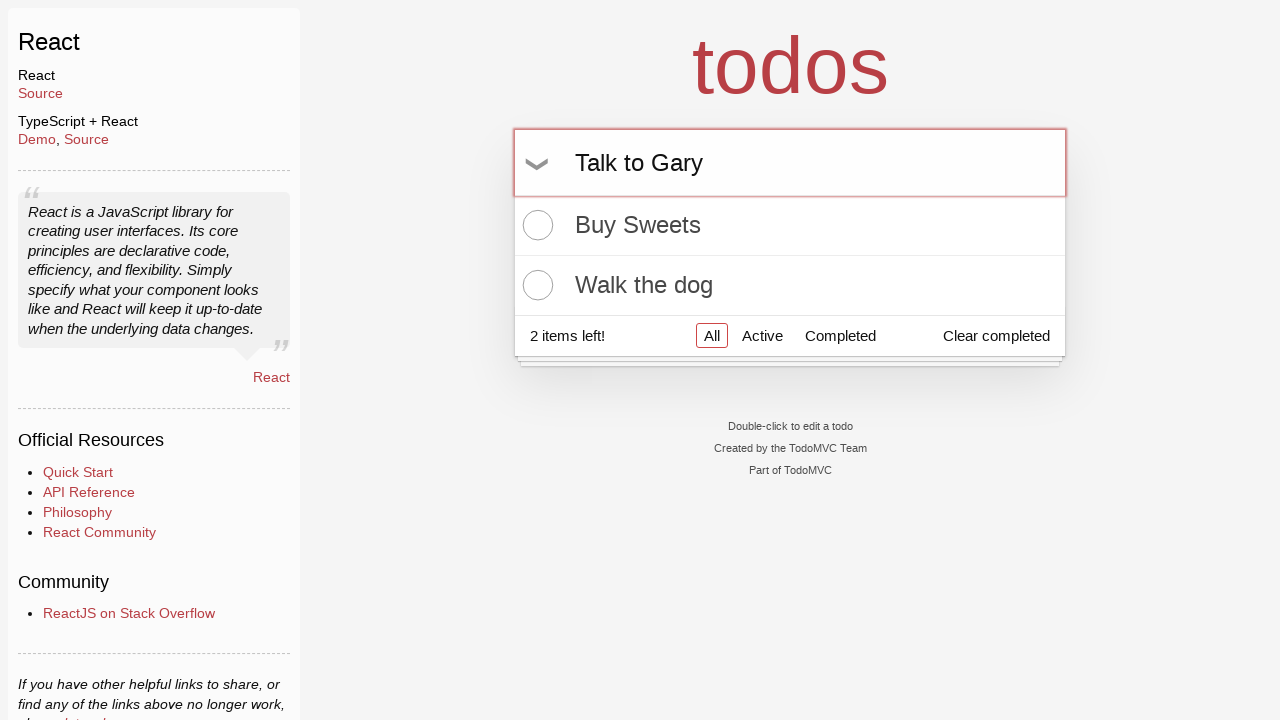

Pressed Enter to add 'Talk to Gary' to the list on .new-todo
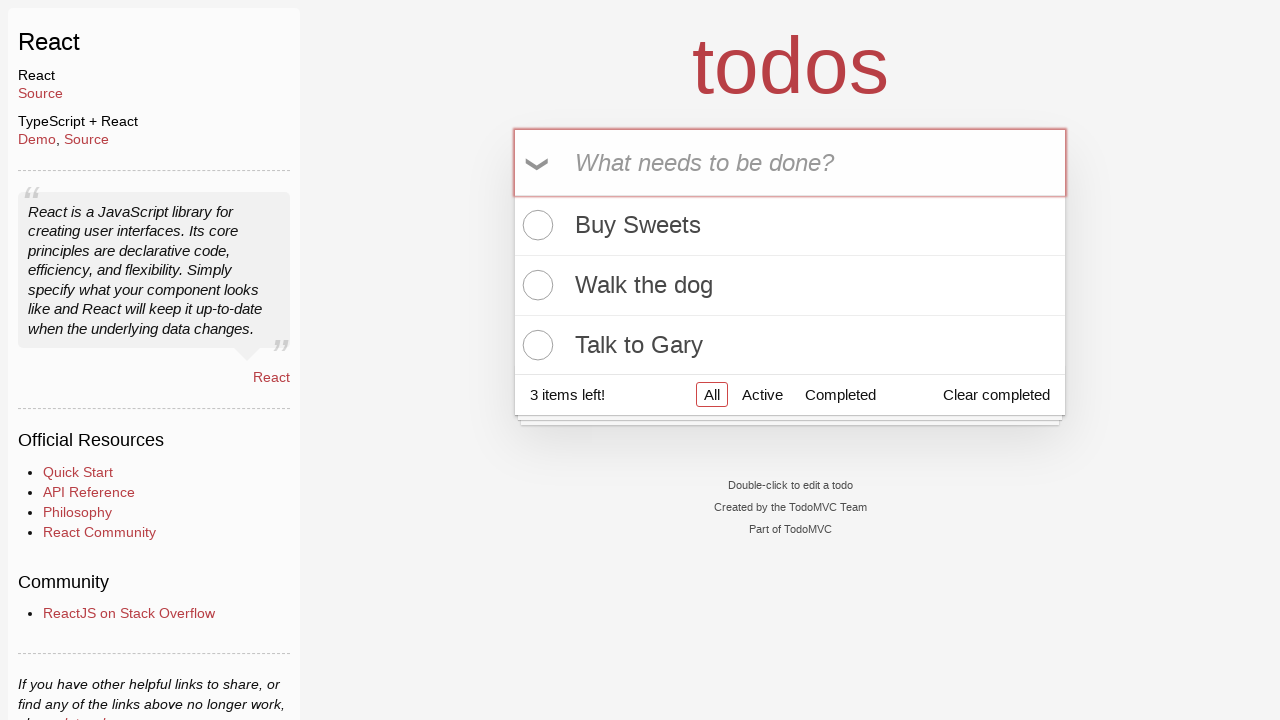

Filled new todo input with 'Return Next items' on .new-todo
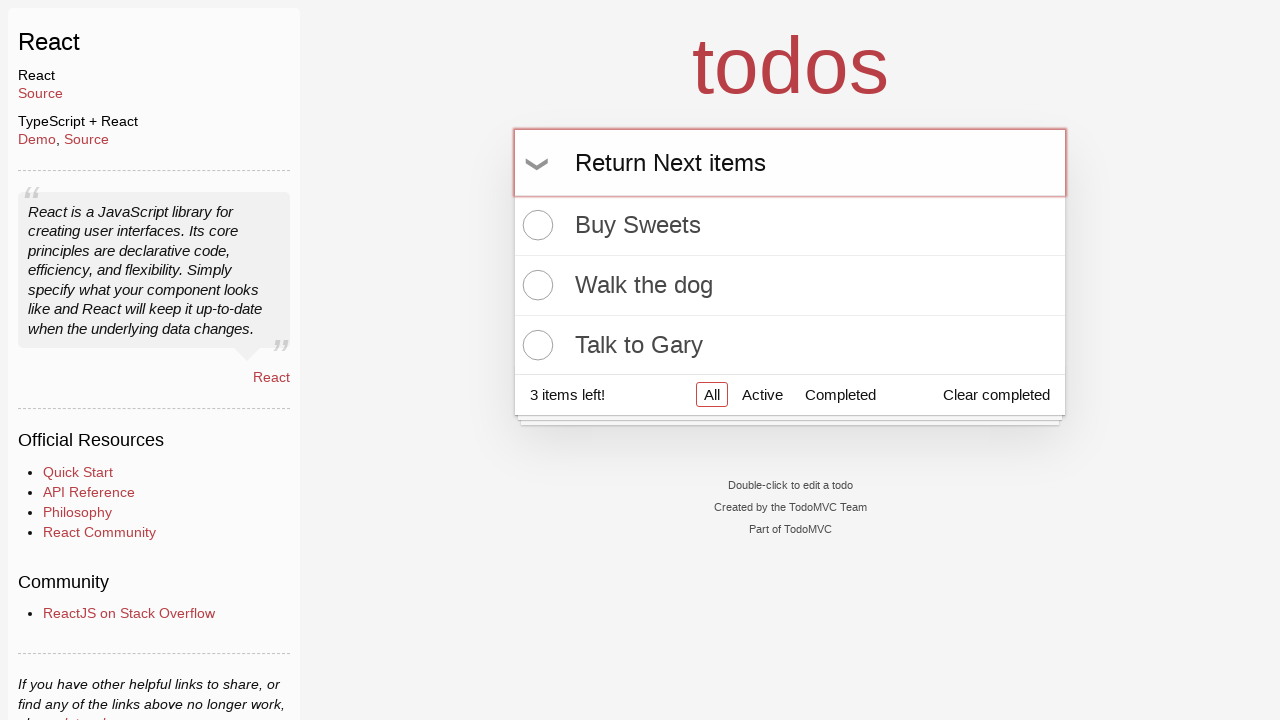

Pressed Enter to add 'Return Next items' to the list on .new-todo
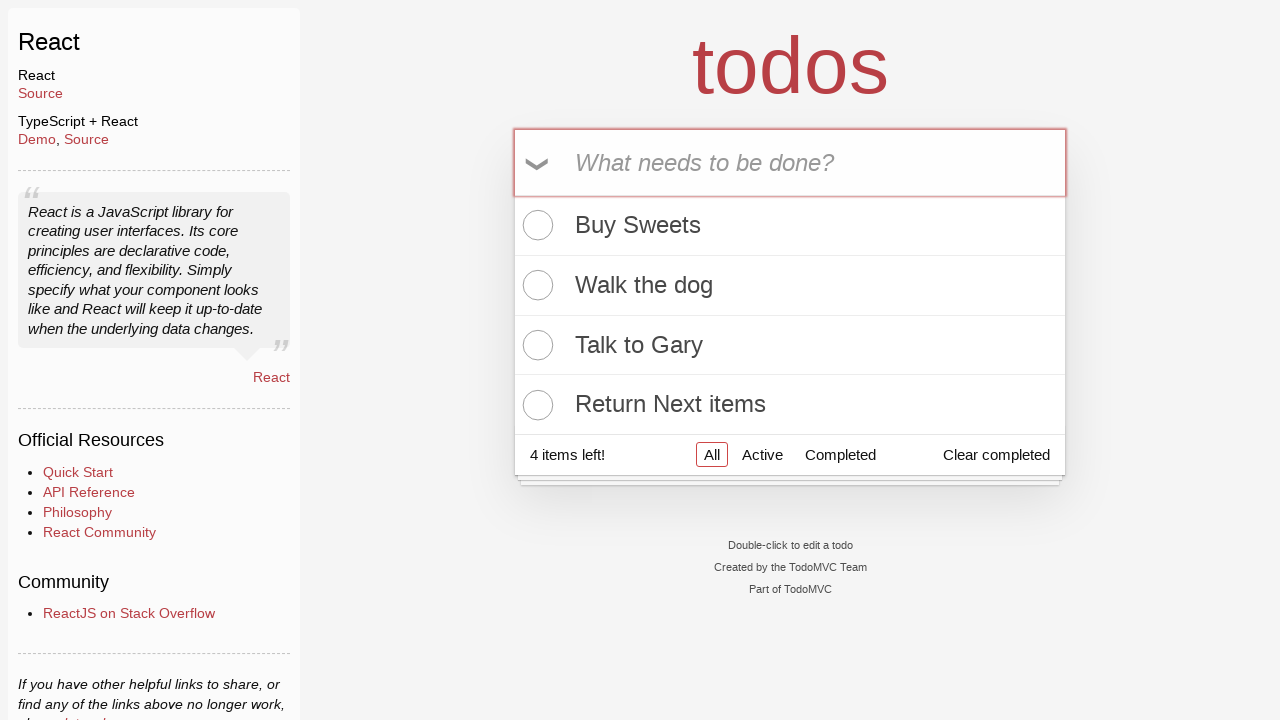

Filled new todo input with 'Read a book' on .new-todo
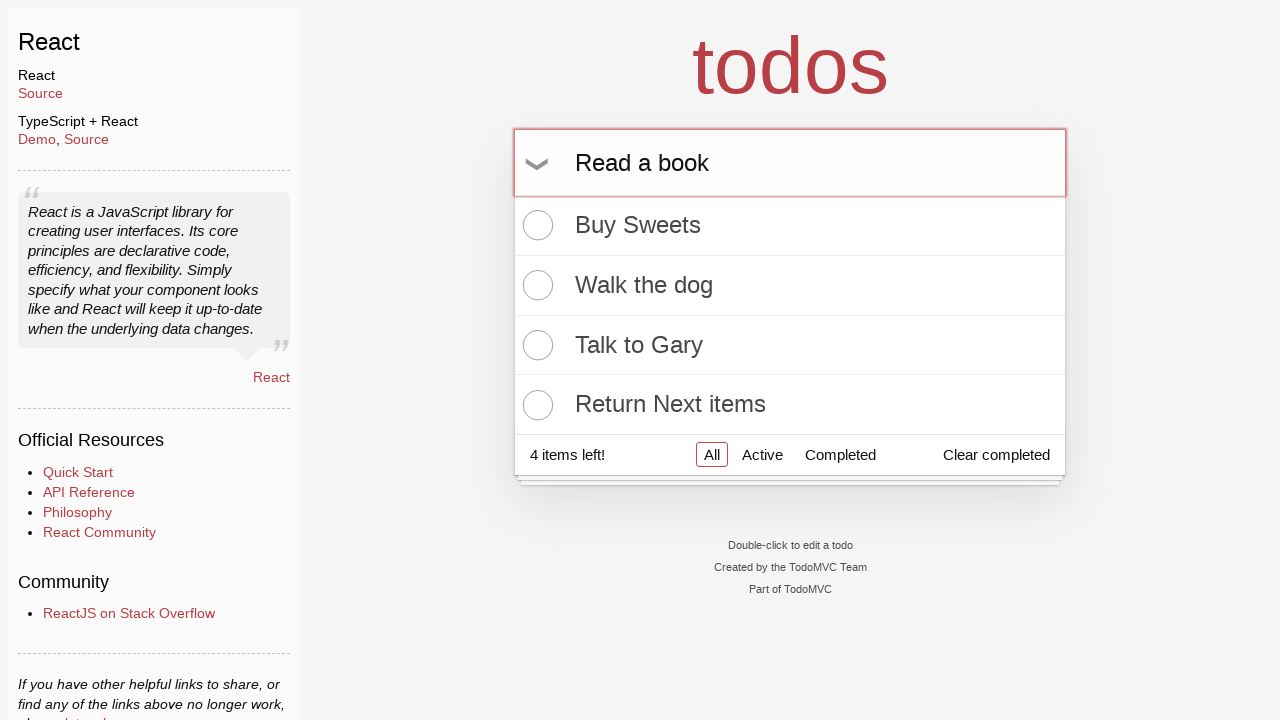

Pressed Enter to add 'Read a book' to the list on .new-todo
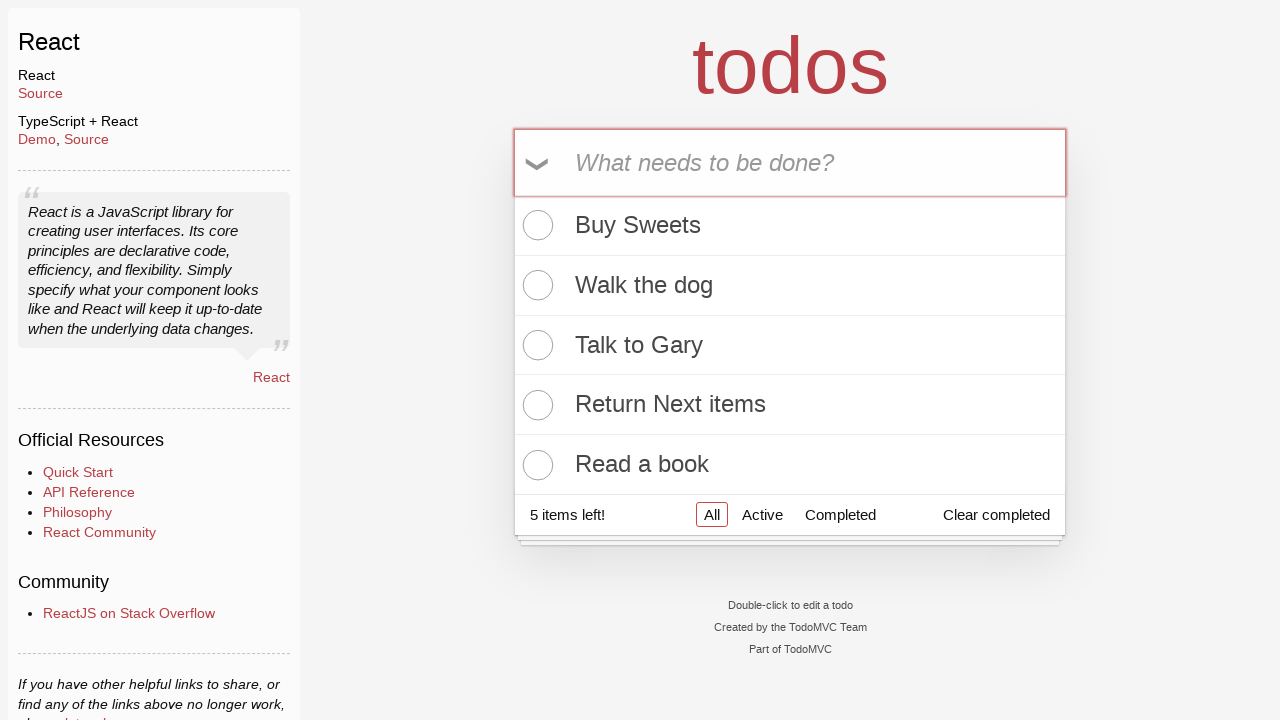

Verified that all 5 todo items are present in the list
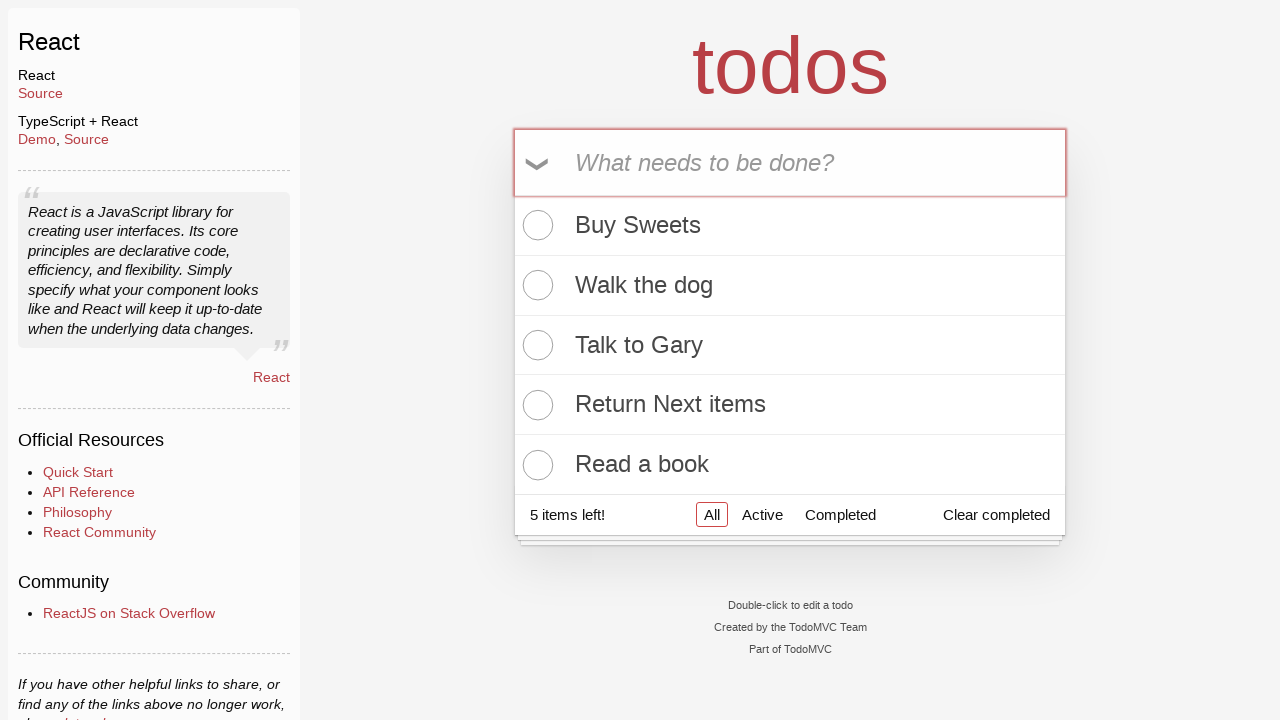

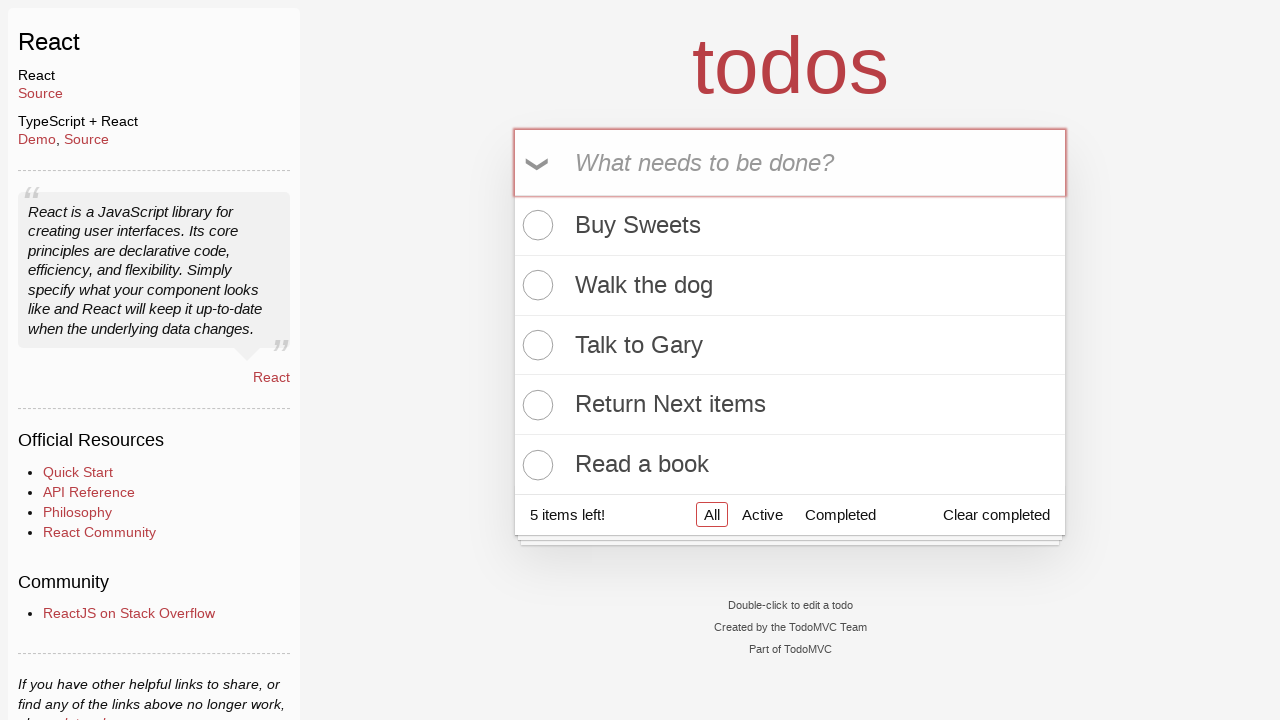